Tests adding a new person with a name and job to the list, then verifies the person appears in the list.

Starting URL: https://kristinek.github.io/site/tasks/list_of_people_with_jobs.html

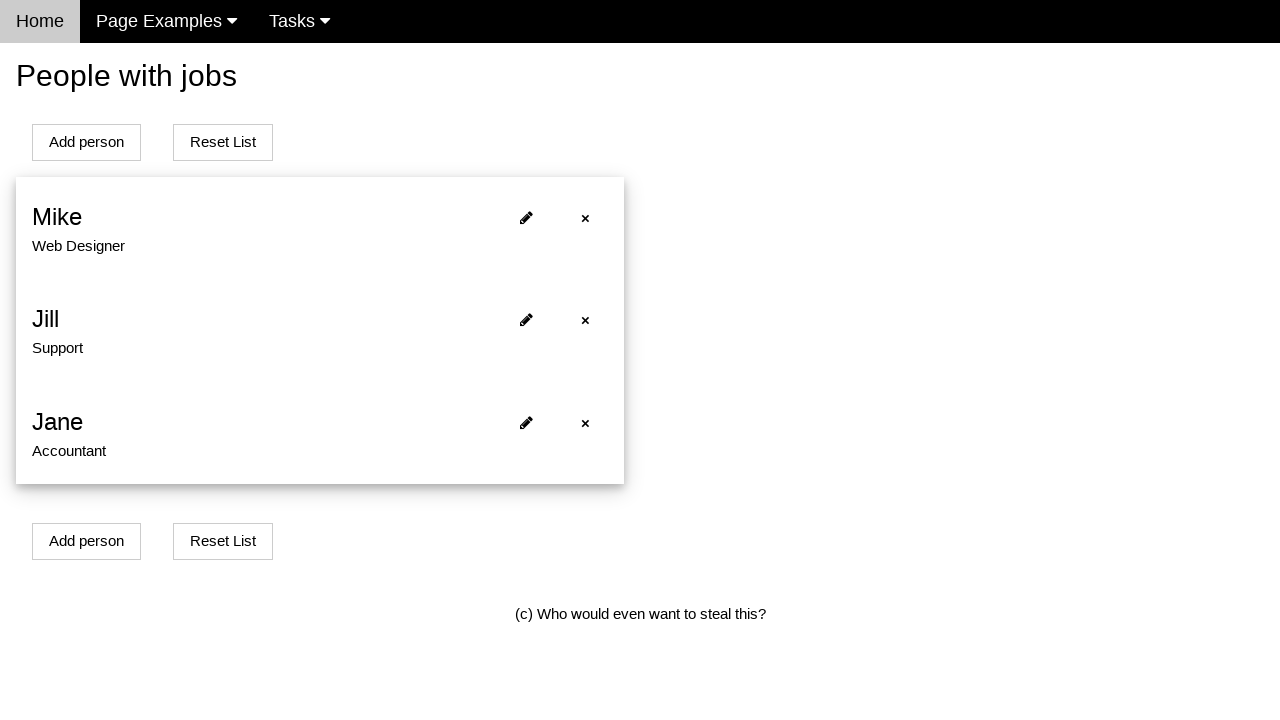

Navigated to list of people with jobs page
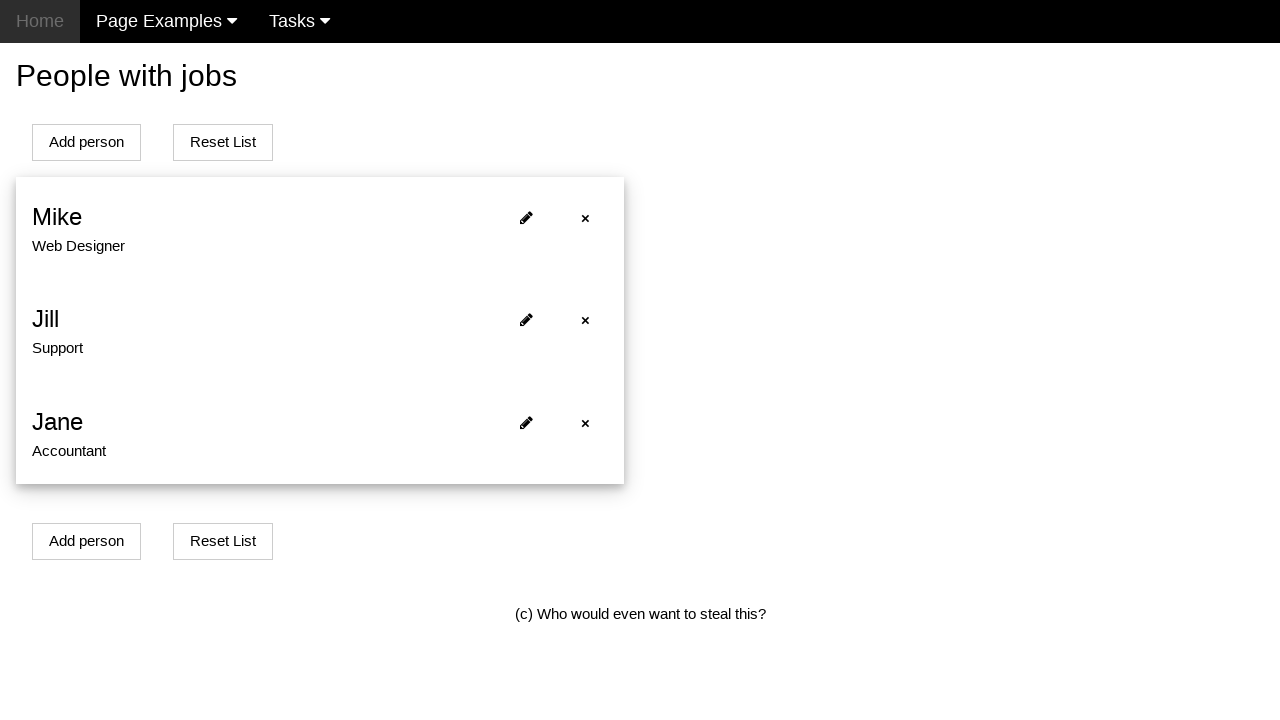

Clicked Add Person button to open modal at (86, 142) on #addPersonBtn
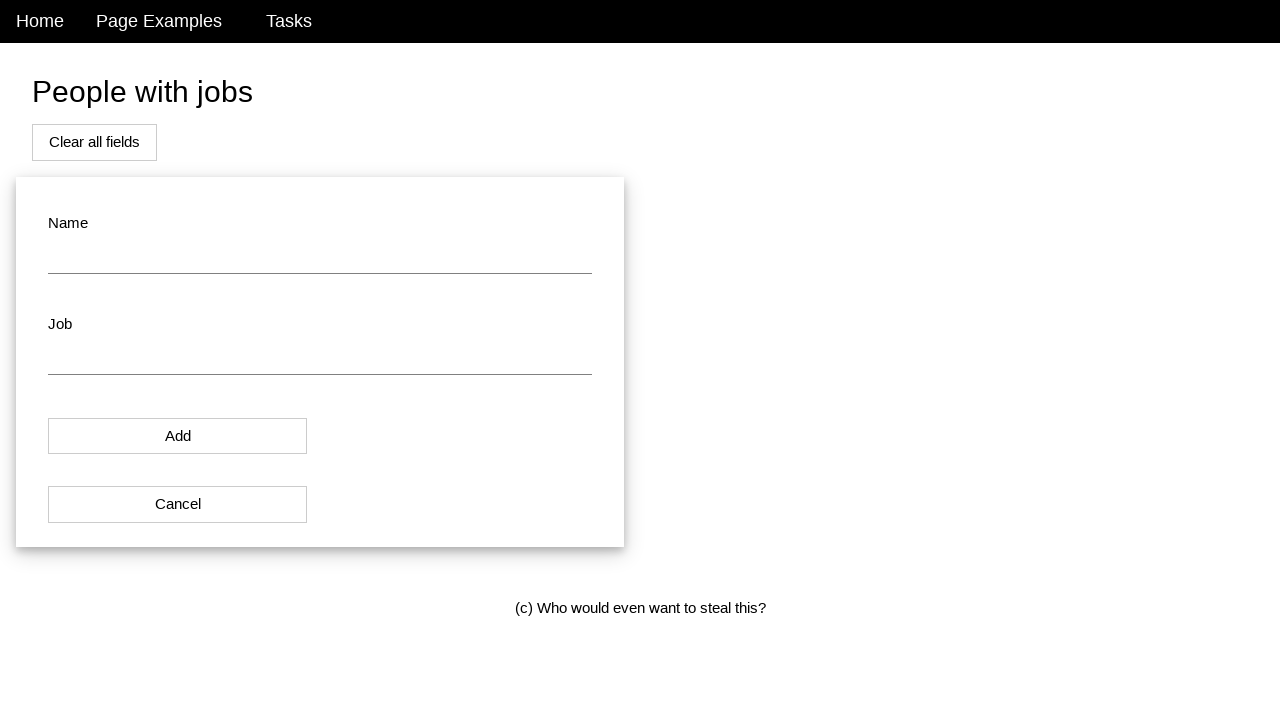

Entered 'John Smith' in name field on #name
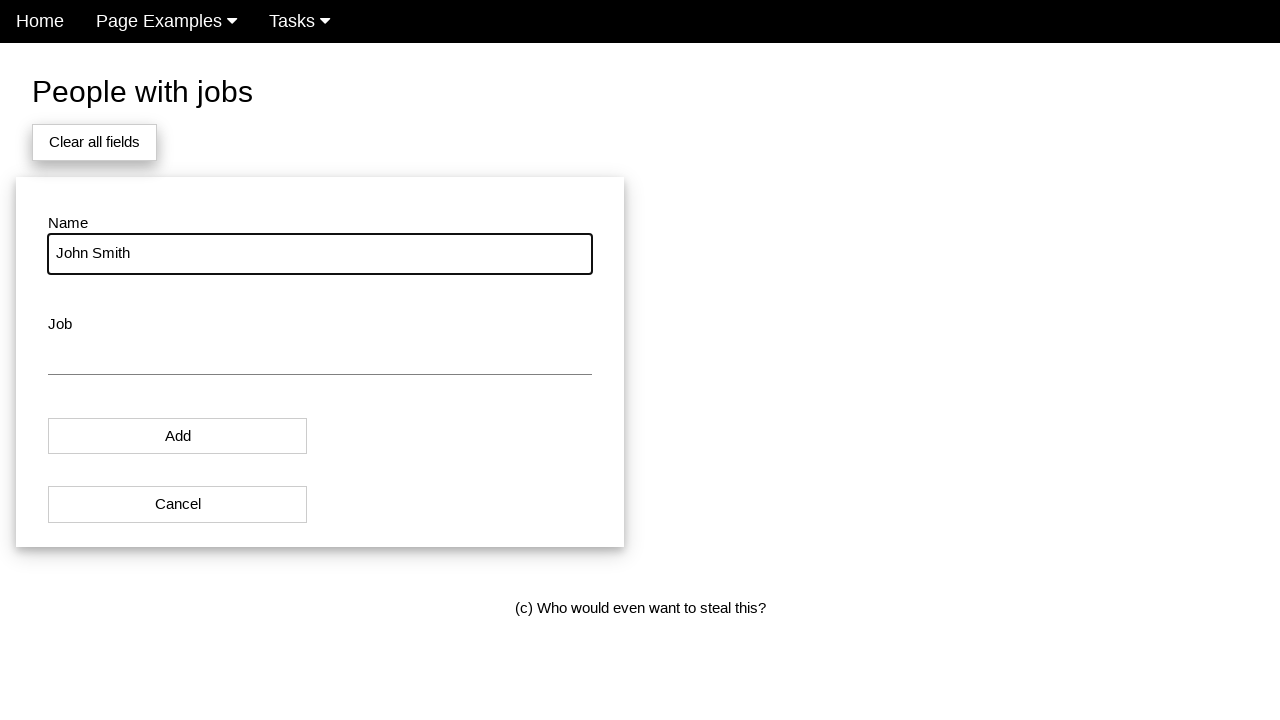

Entered 'Software Engineer' in job field on #job
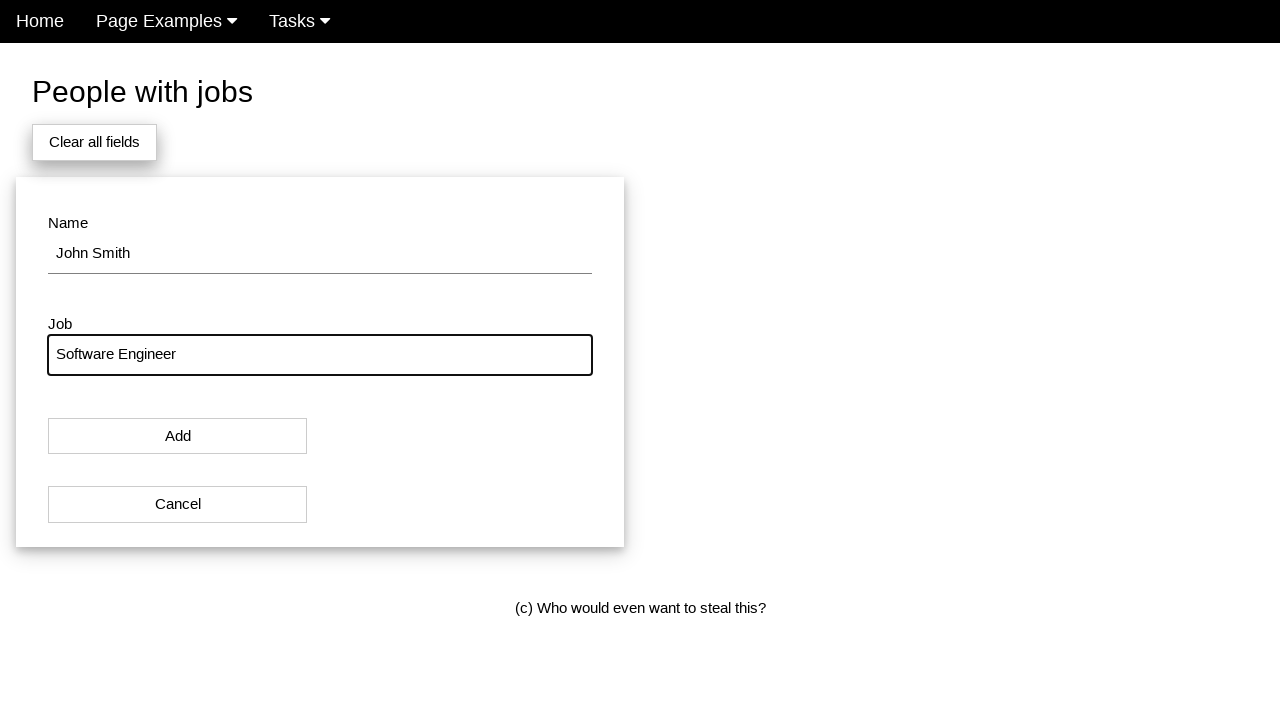

Clicked Add button to submit person details at (178, 436) on #modal_button
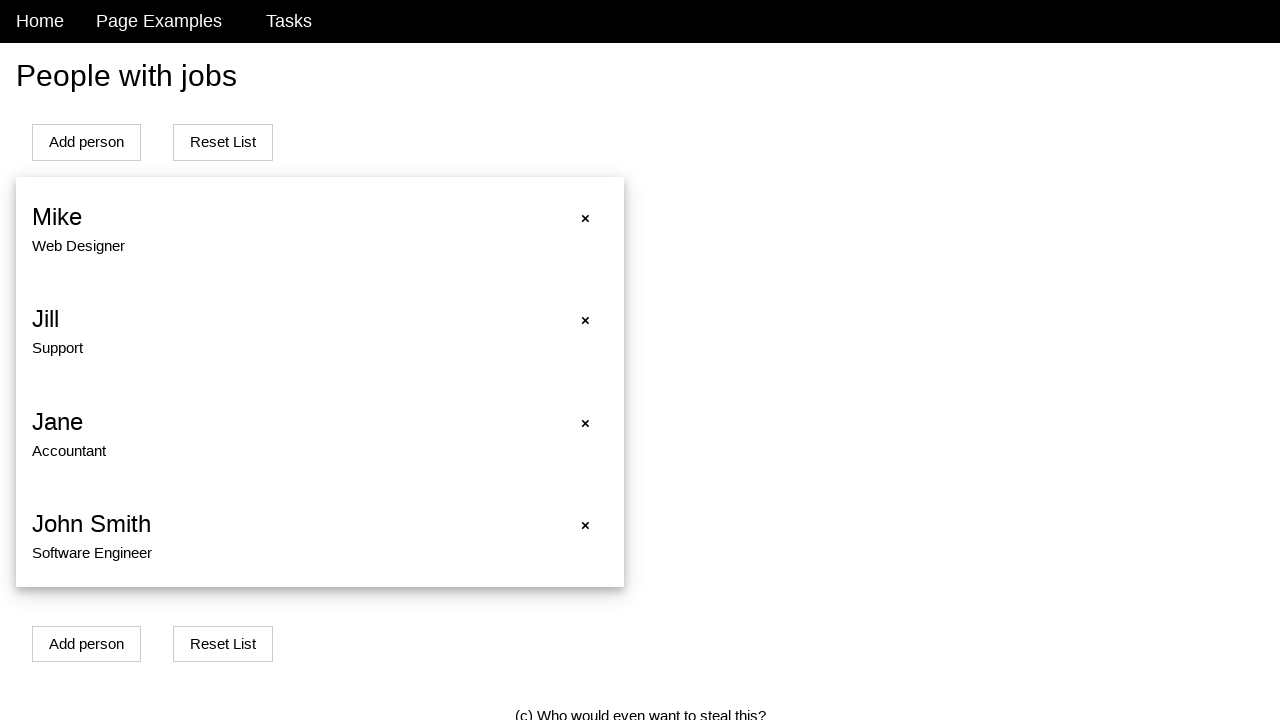

Verified 'John Smith' appears in the list
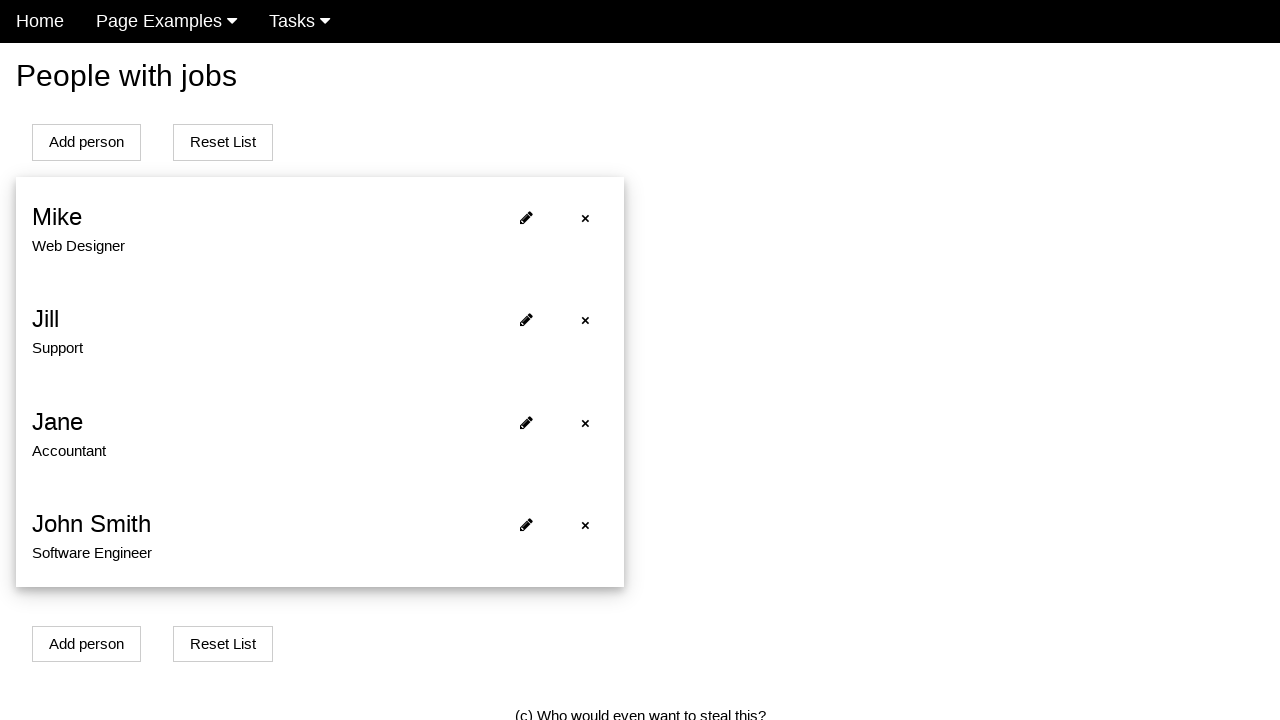

Verified 'Software Engineer' appears in the list
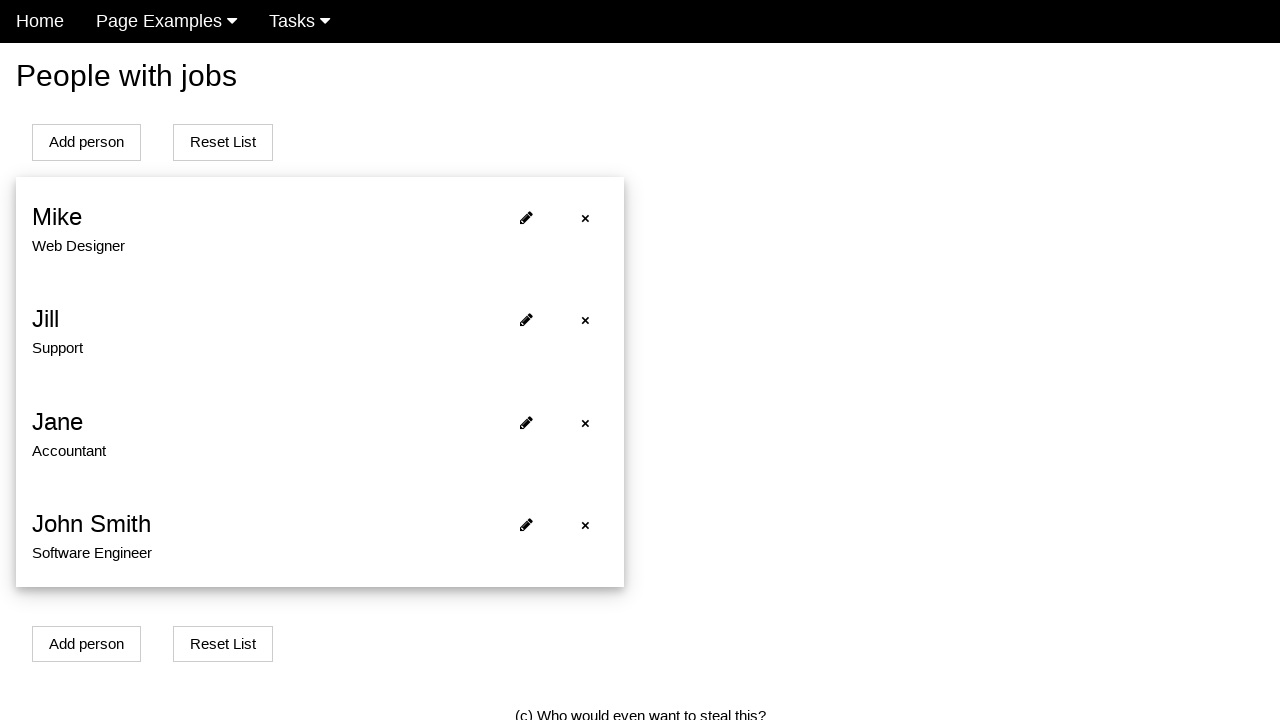

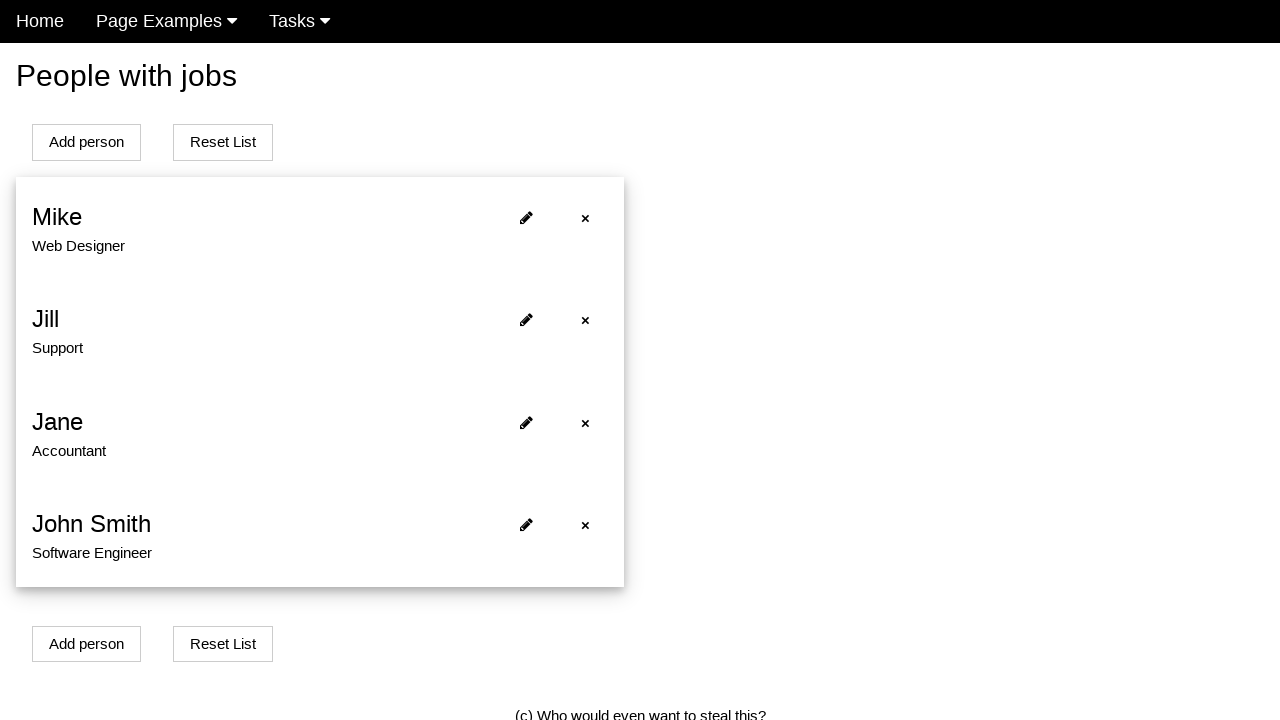